Tests confirming an edit by pressing Tab in the Completed filter view.

Starting URL: https://todomvc4tasj.herokuapp.com/

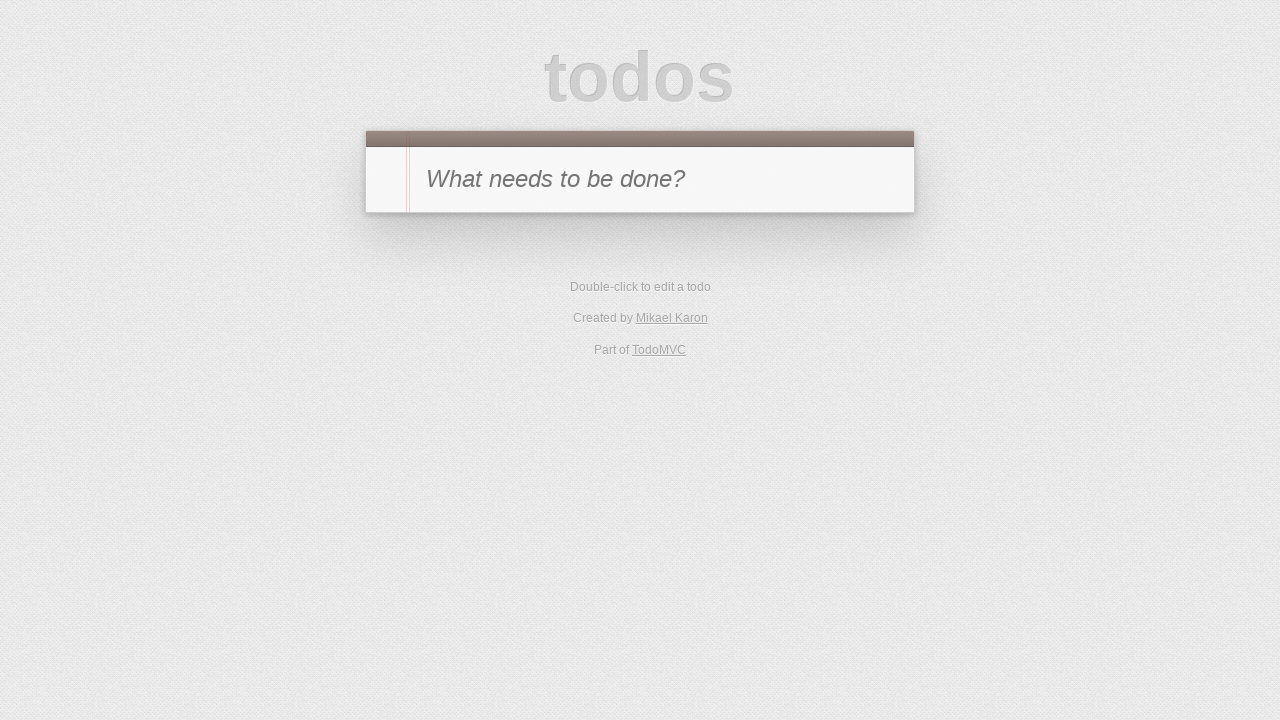

Set up initial state with one completed task in localStorage
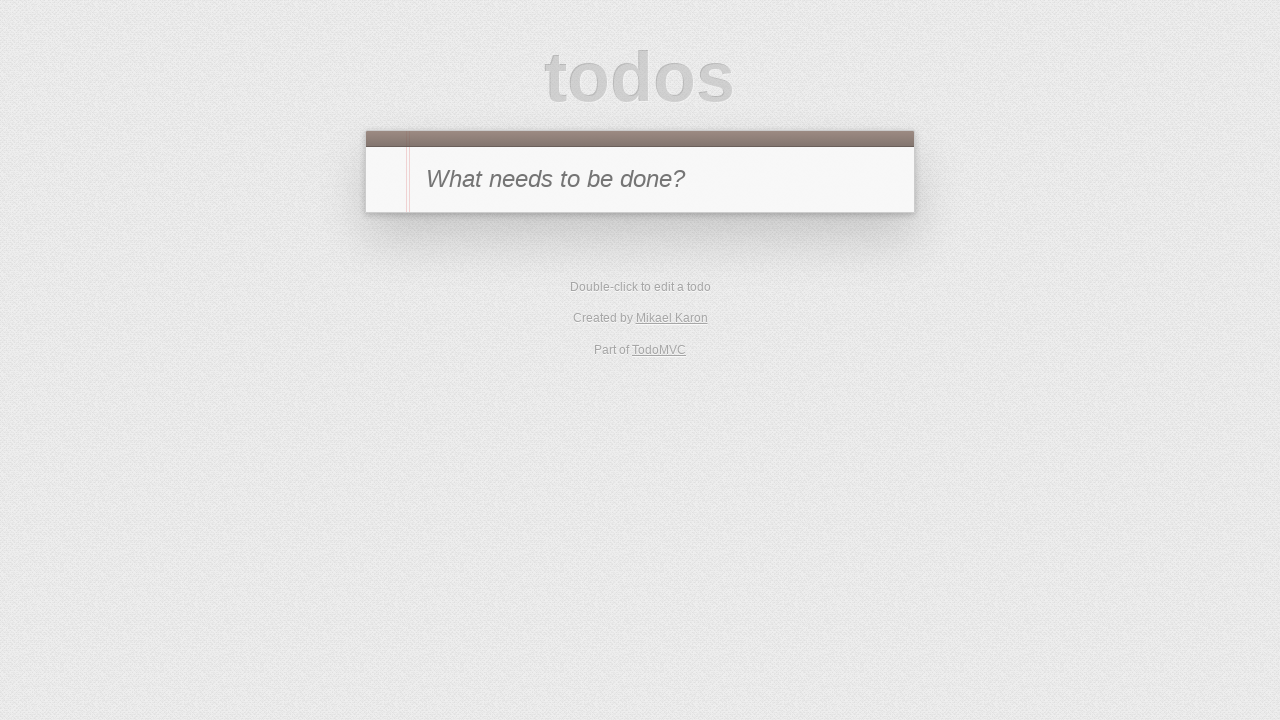

Reloaded page to apply localStorage changes
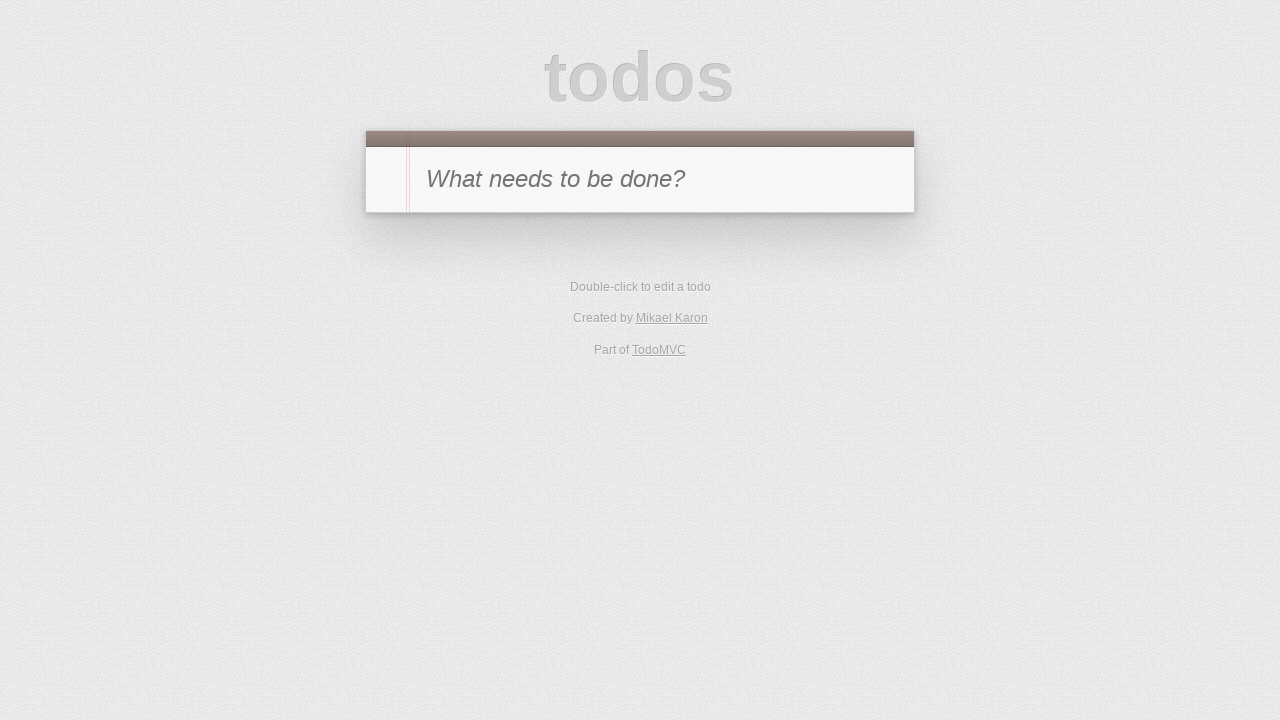

Clicked Completed filter to show only completed tasks at (676, 291) on text=Completed
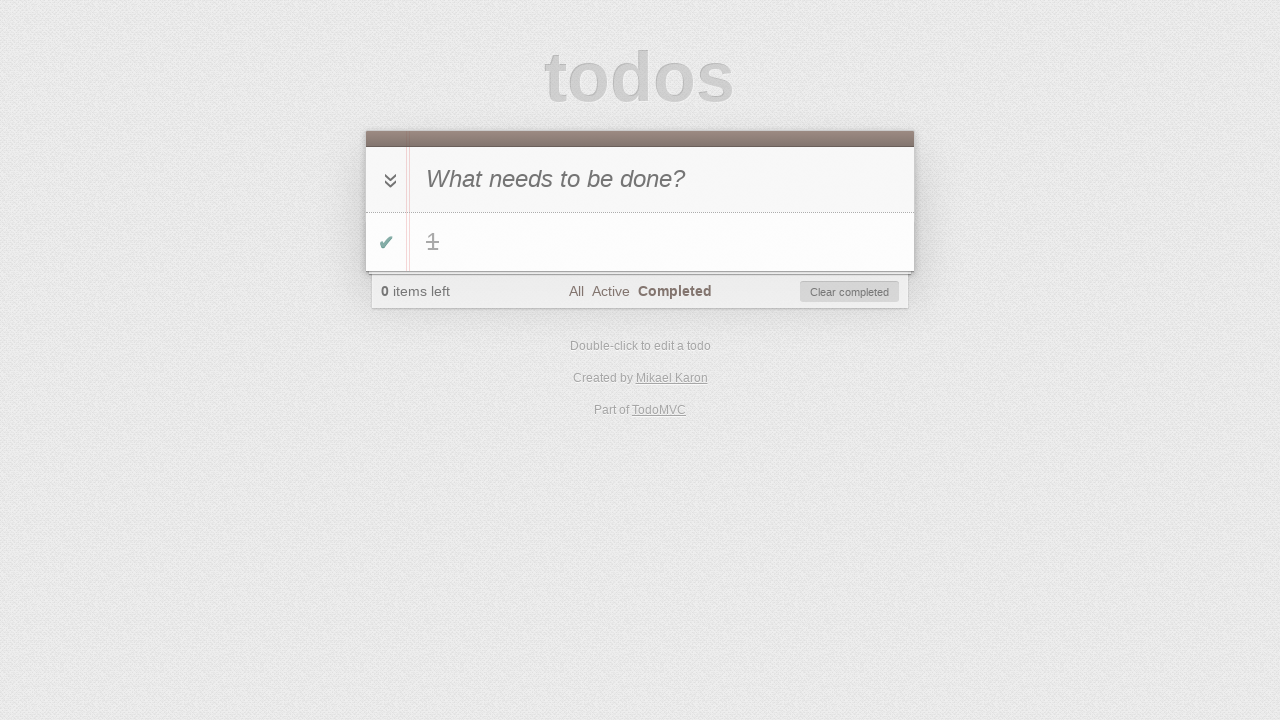

Double-clicked task to enter edit mode at (662, 242) on #todo-list li >> text='1'
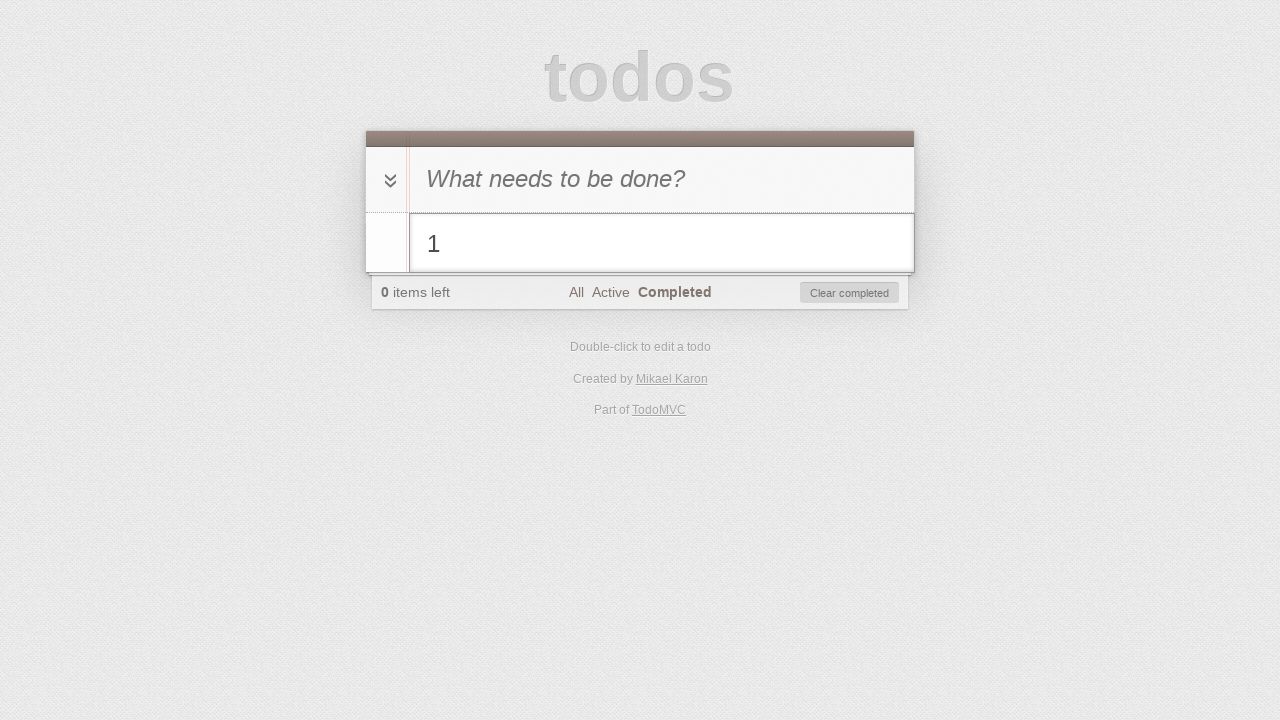

Filled edit field with '1 edited' on #todo-list li.editing .edit
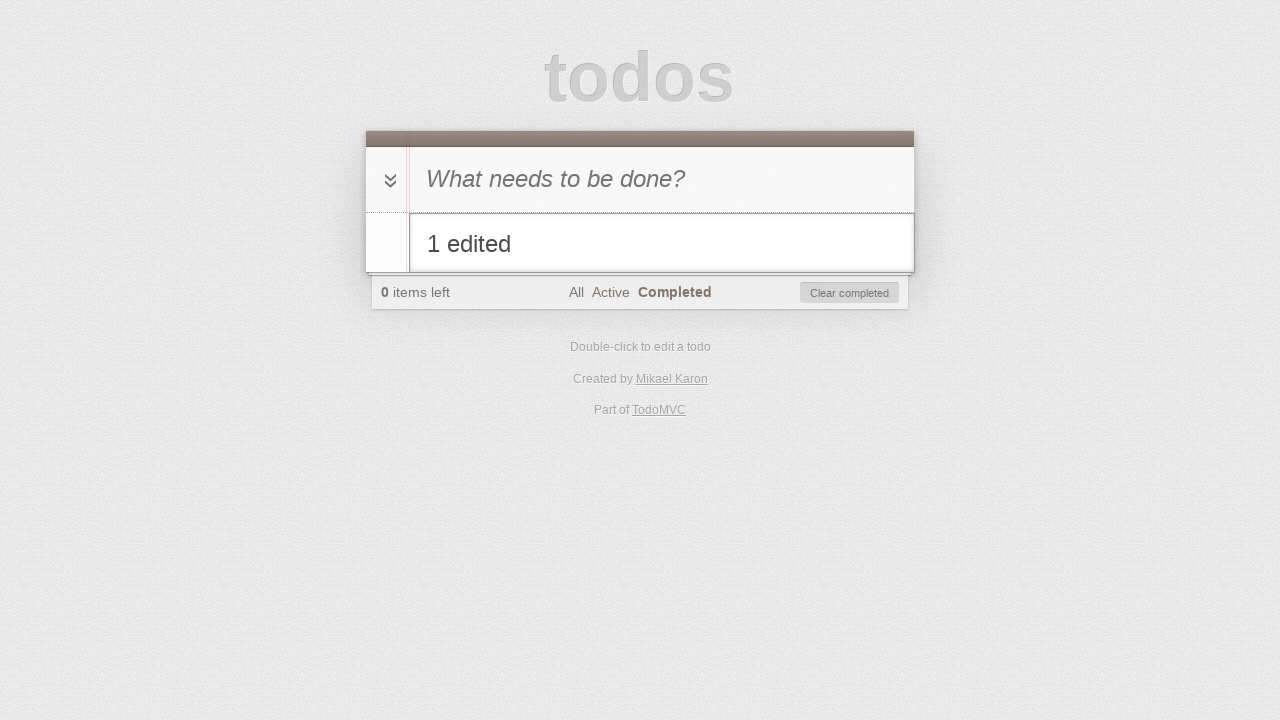

Pressed Tab key to confirm edit on #todo-list li.editing .edit
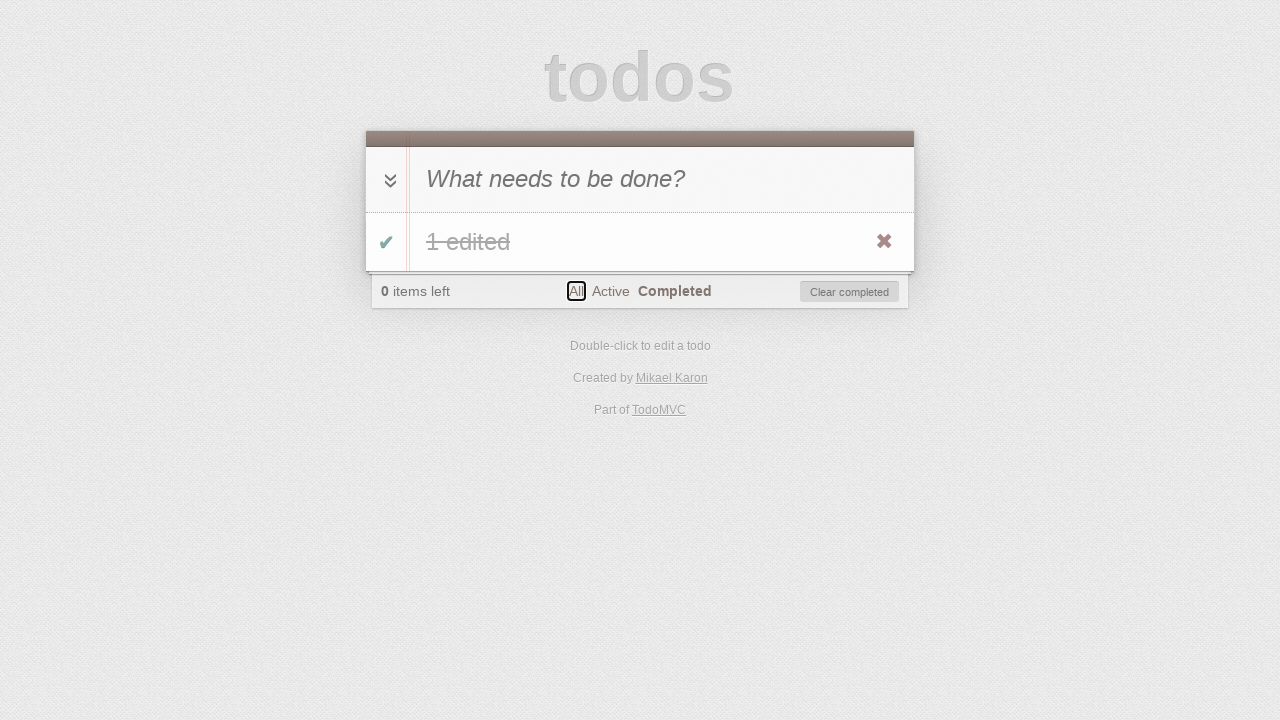

Verified task text was updated to '1 edited'
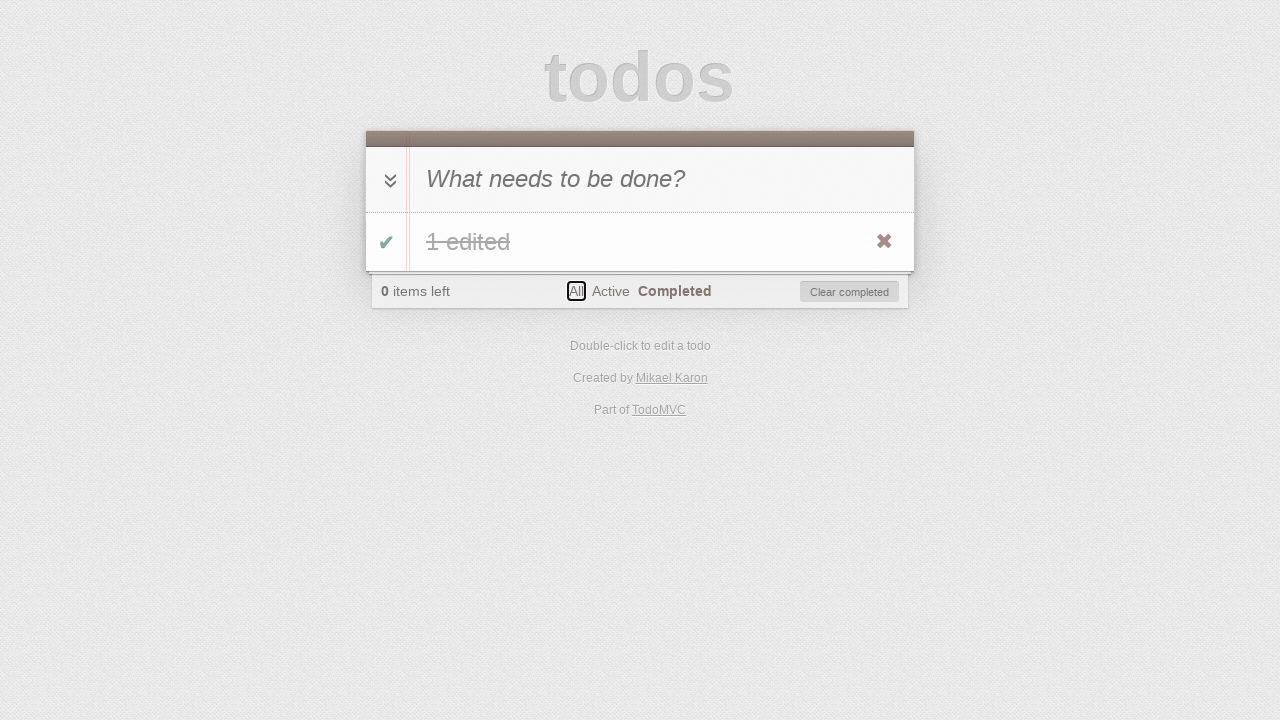

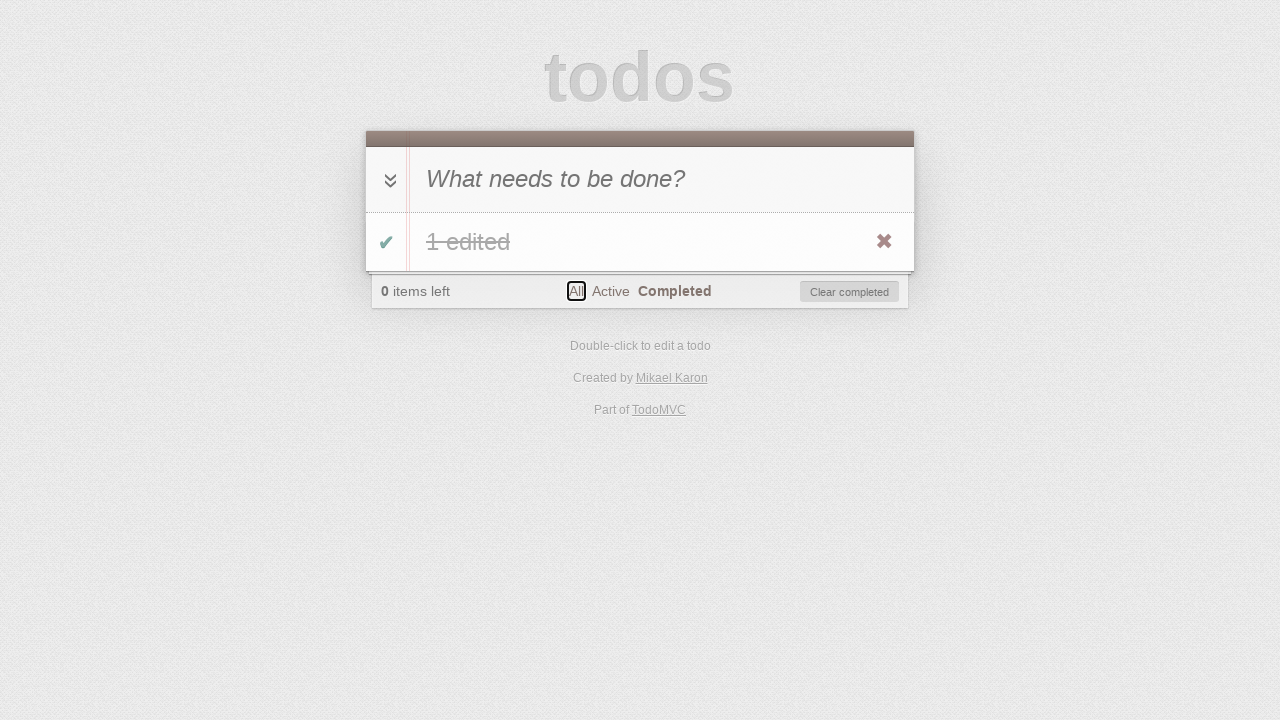